Navigates to a quotes website with infinite scroll and waits for the dynamic content (quotes) to load on the page.

Starting URL: http://quotes.toscrape.com/scroll

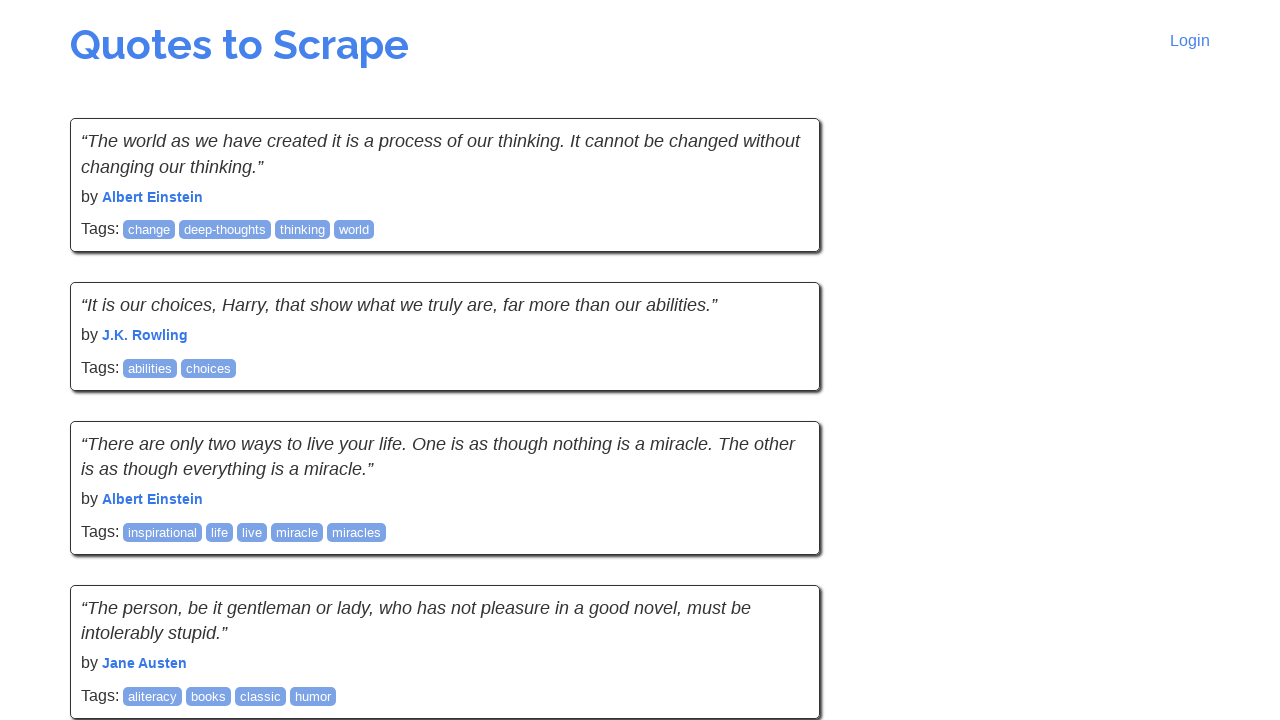

Navigated to quotes website with infinite scroll
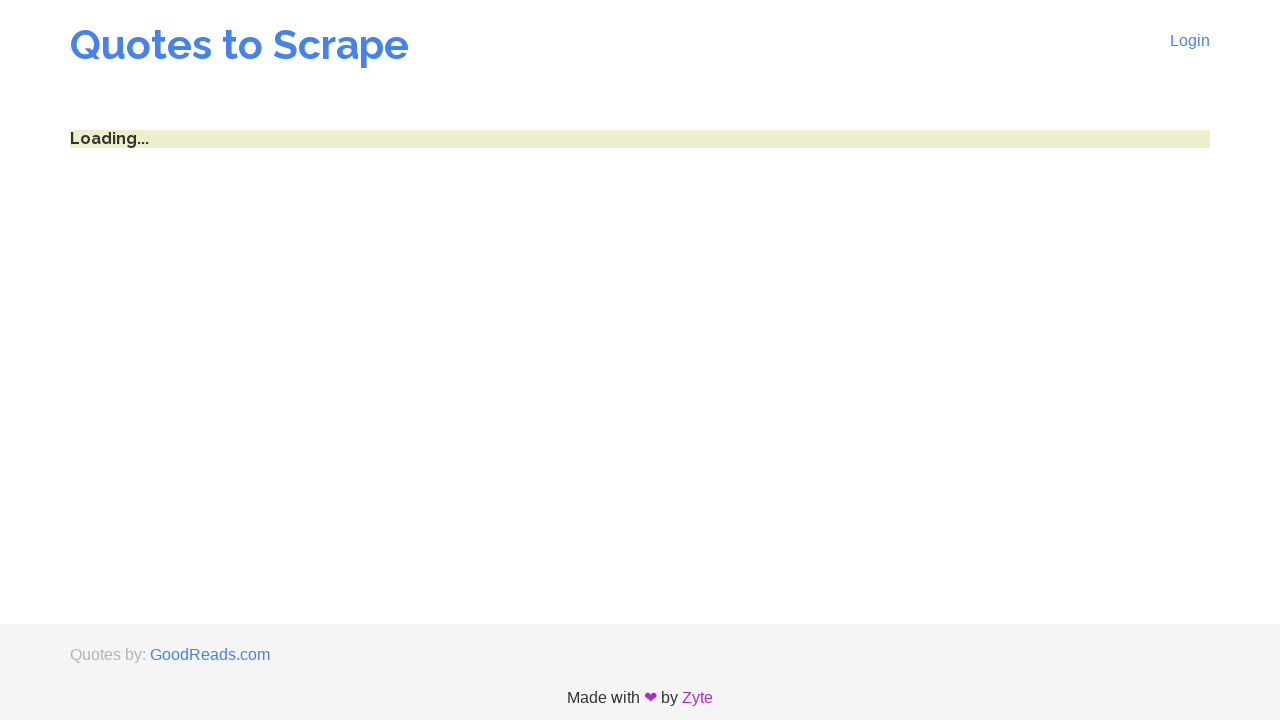

Waited 3 seconds for dynamic content to load
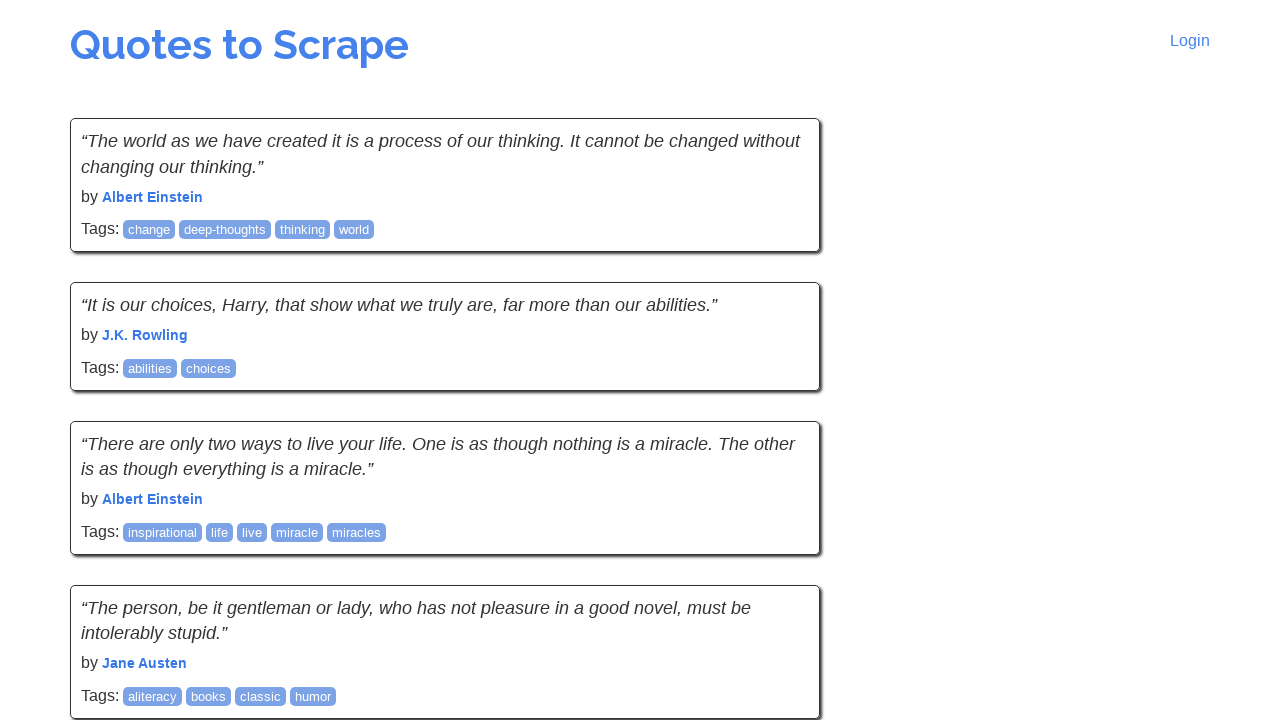

Verified that quotes have loaded on the page
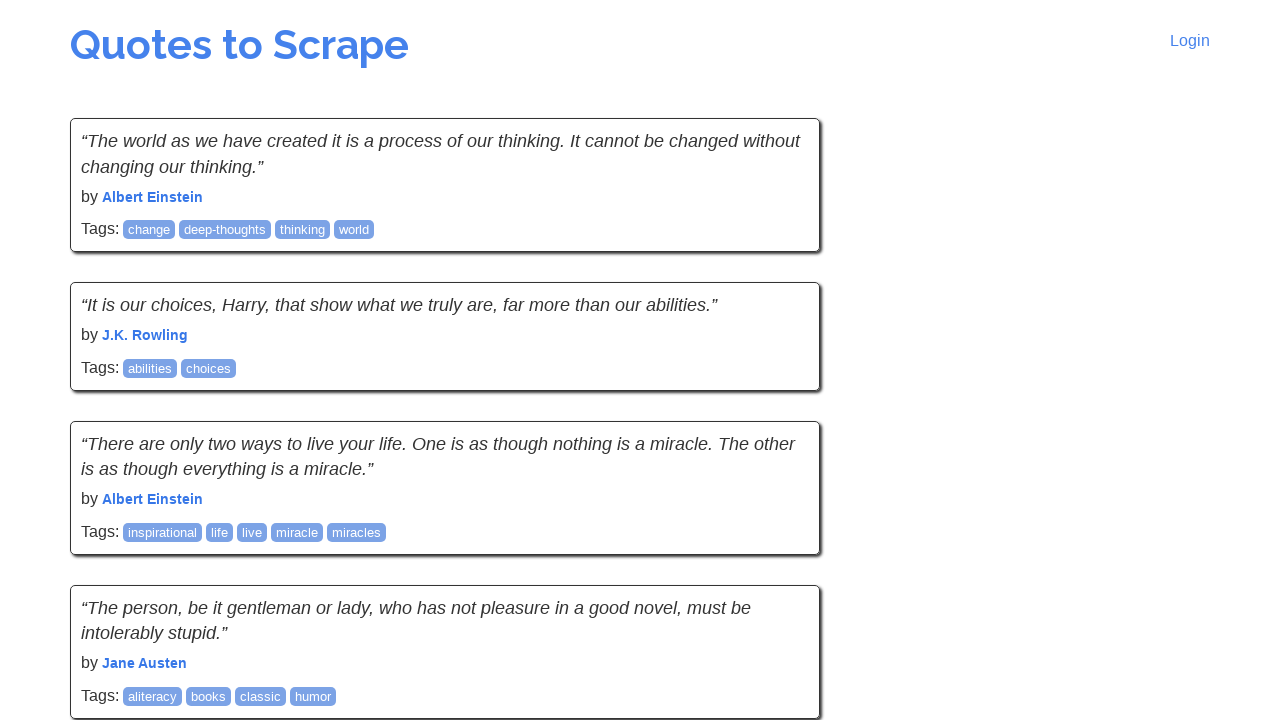

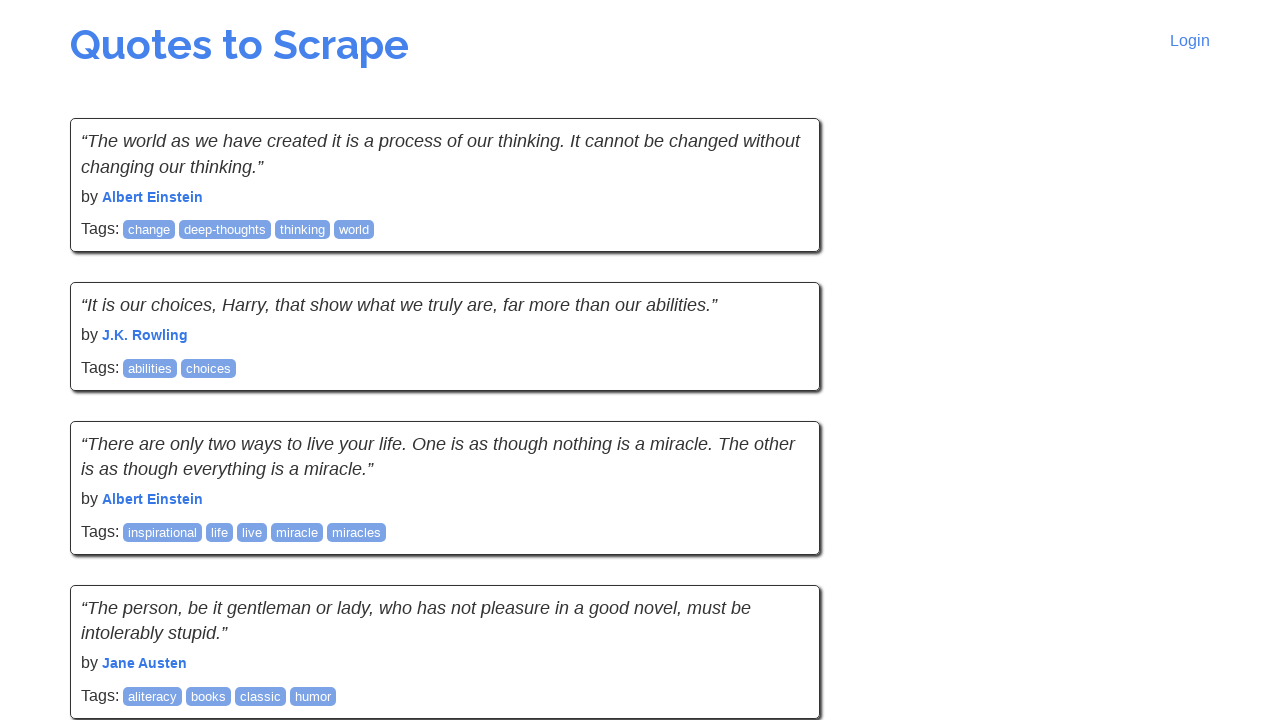